Highlights an element on the page by changing its border style to a red dashed line, waits briefly, then reverts the styling back to the original.

Starting URL: http://the-internet.herokuapp.com/large

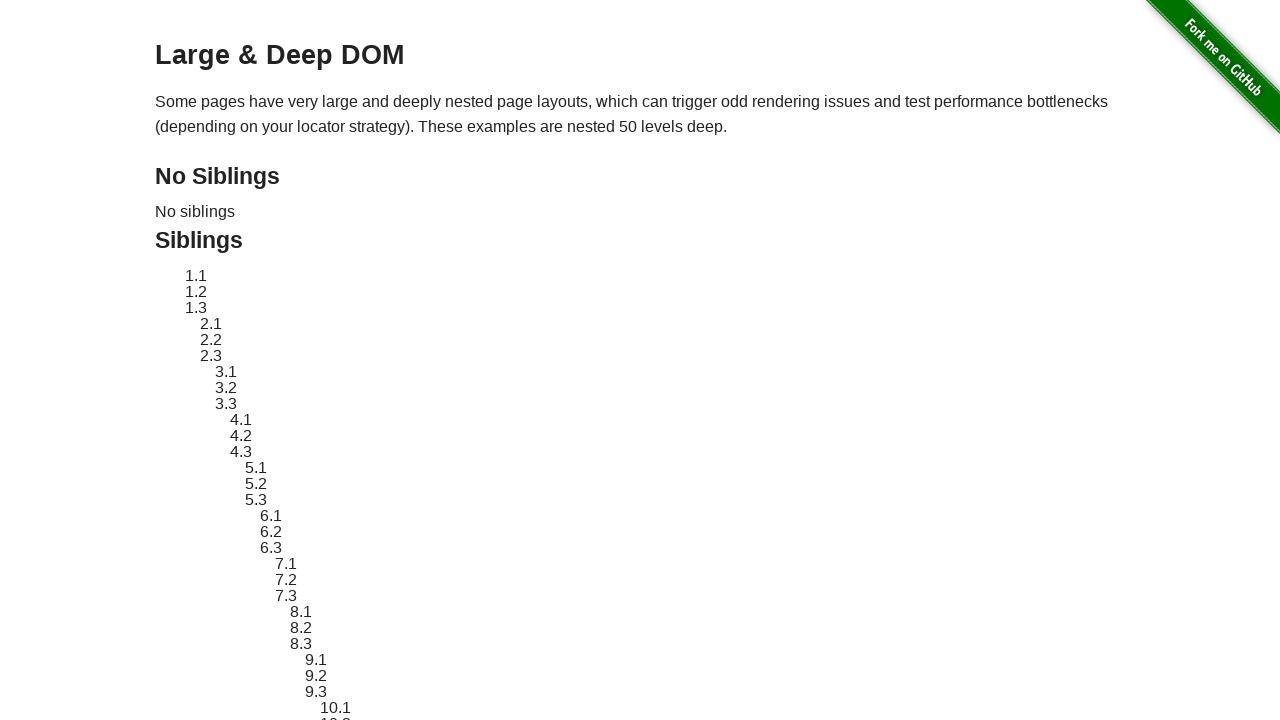

Located element #sibling-2.3 to highlight
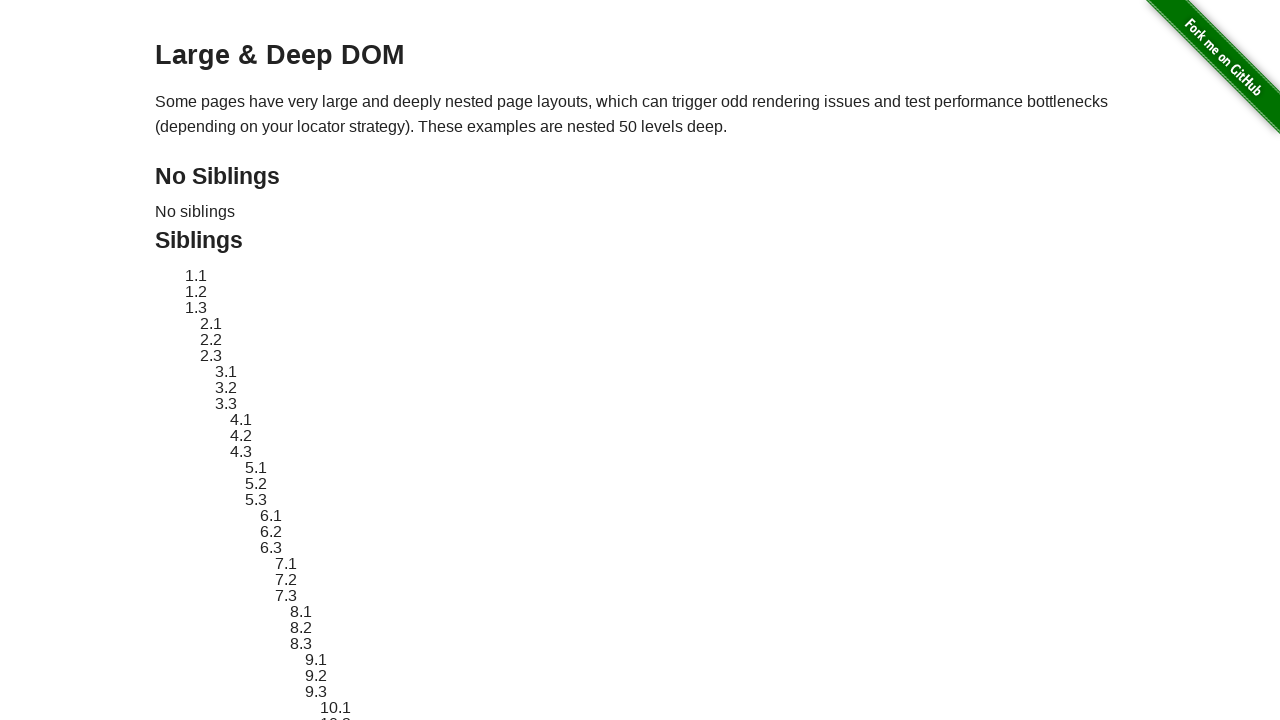

Element became visible
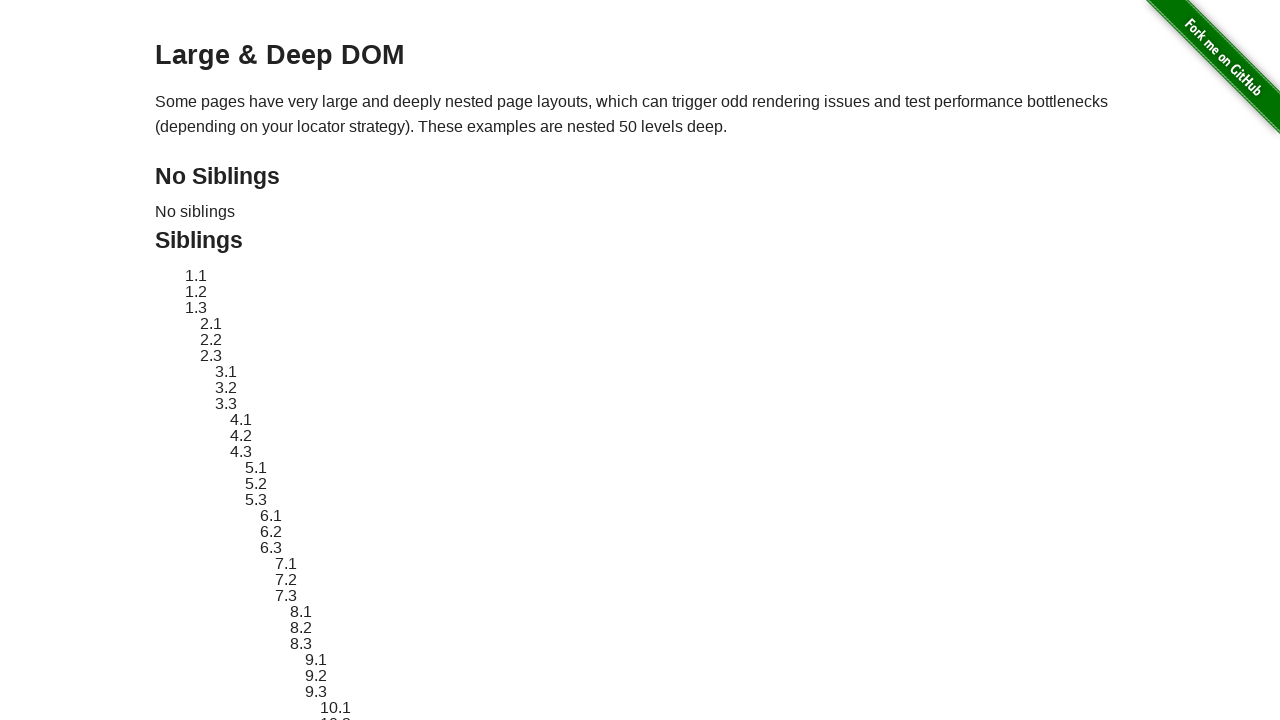

Stored original element style
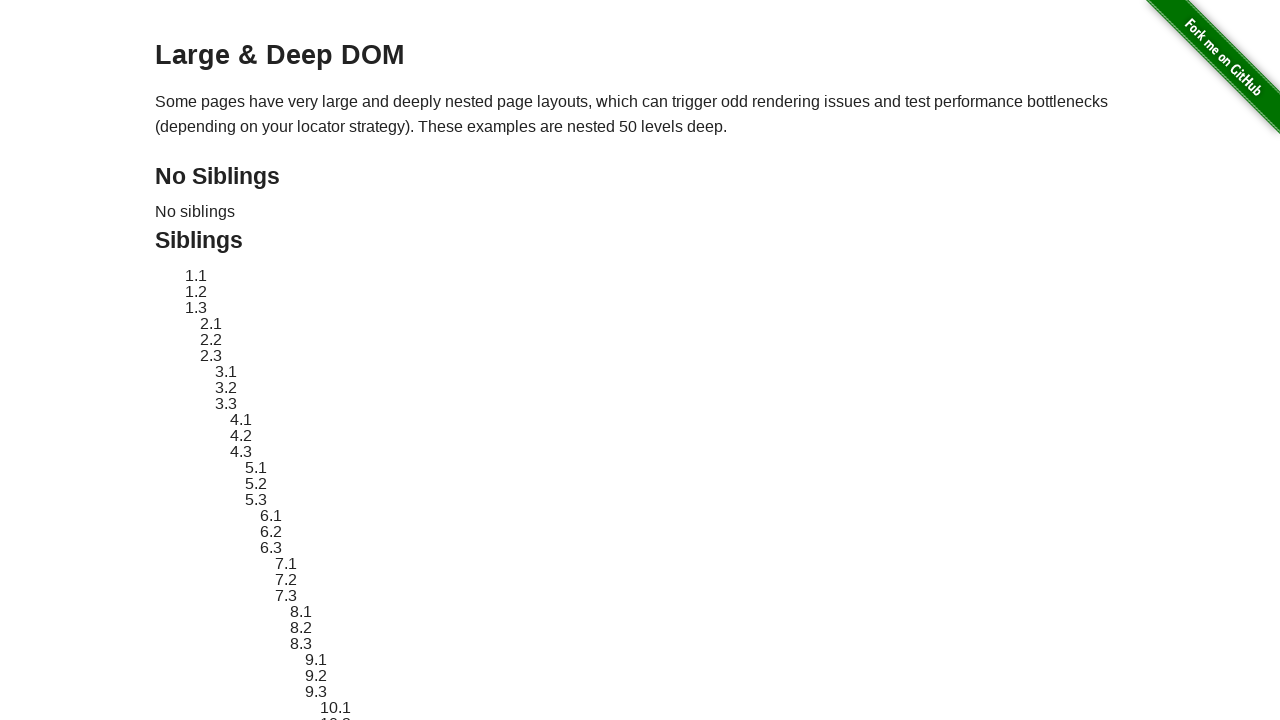

Applied red dashed border highlight to element
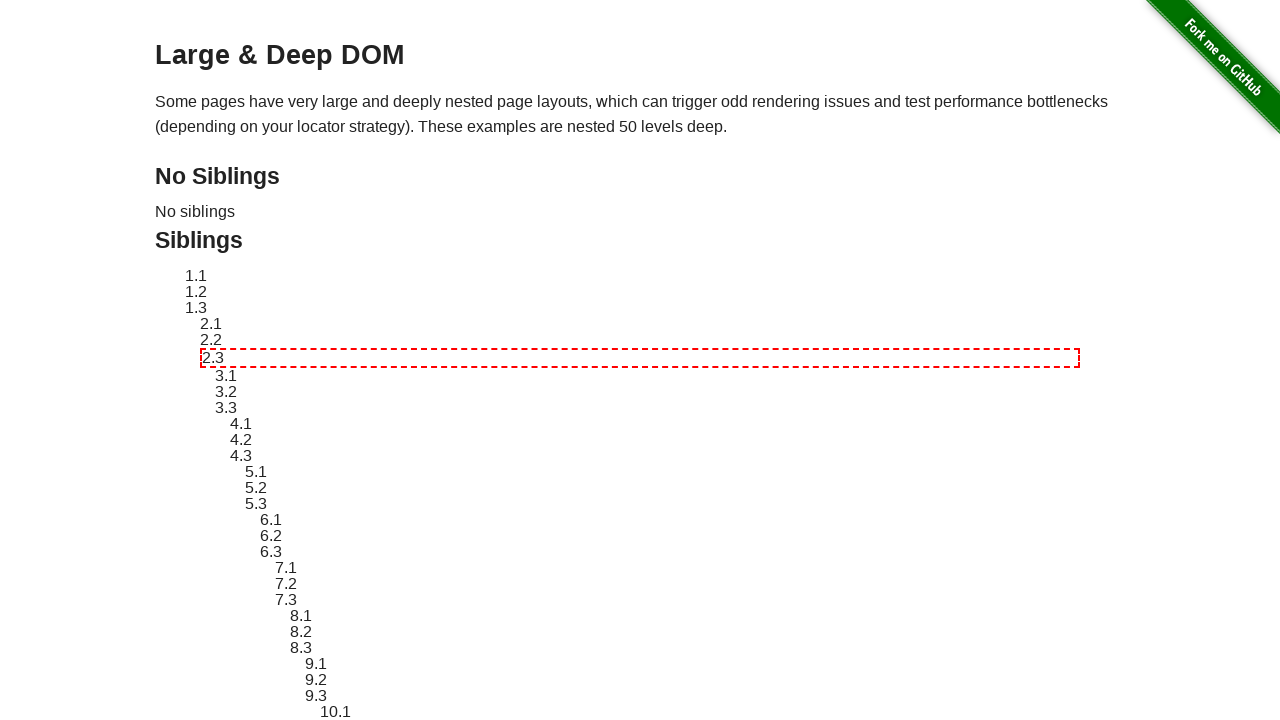

Waited 3 seconds to view highlight effect
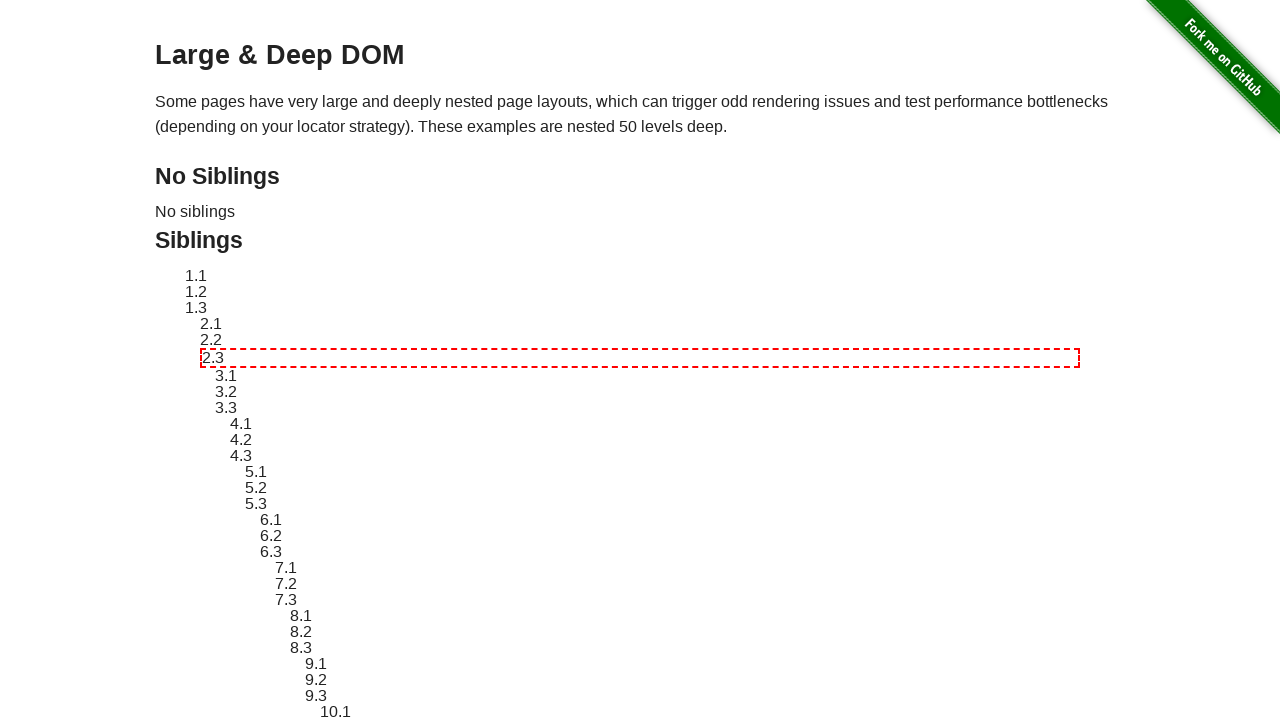

Reverted element styling back to original
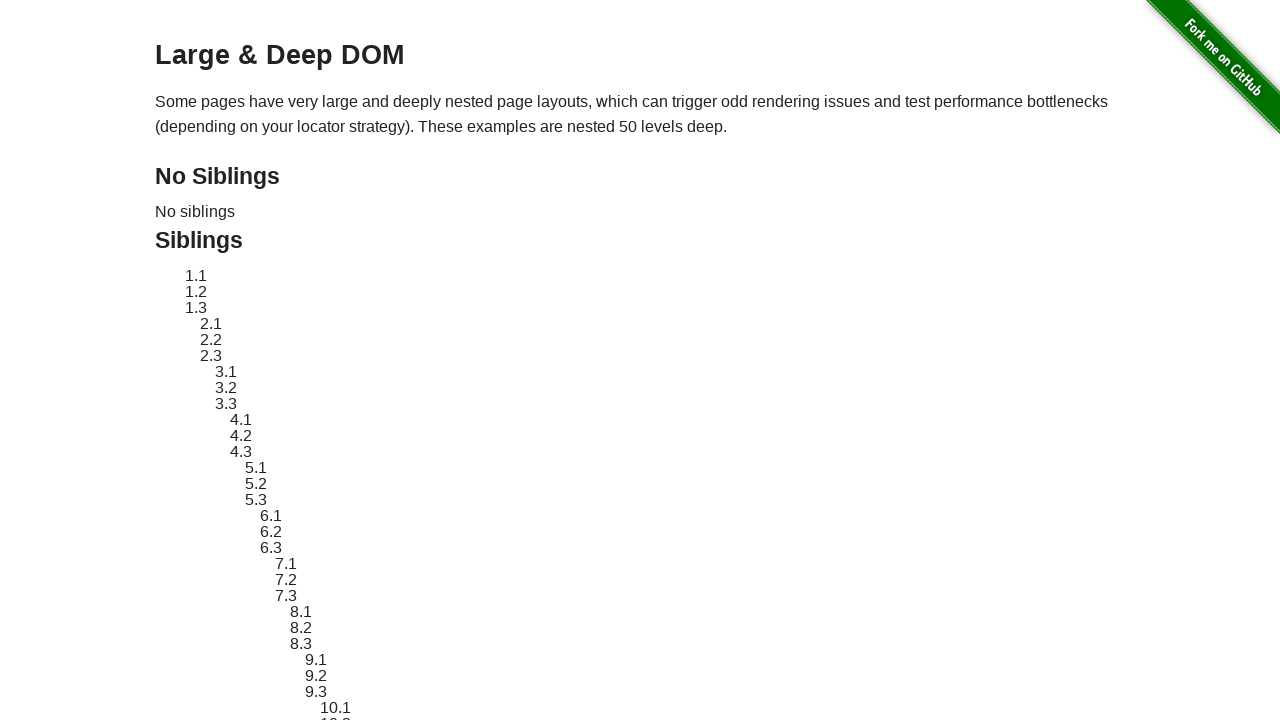

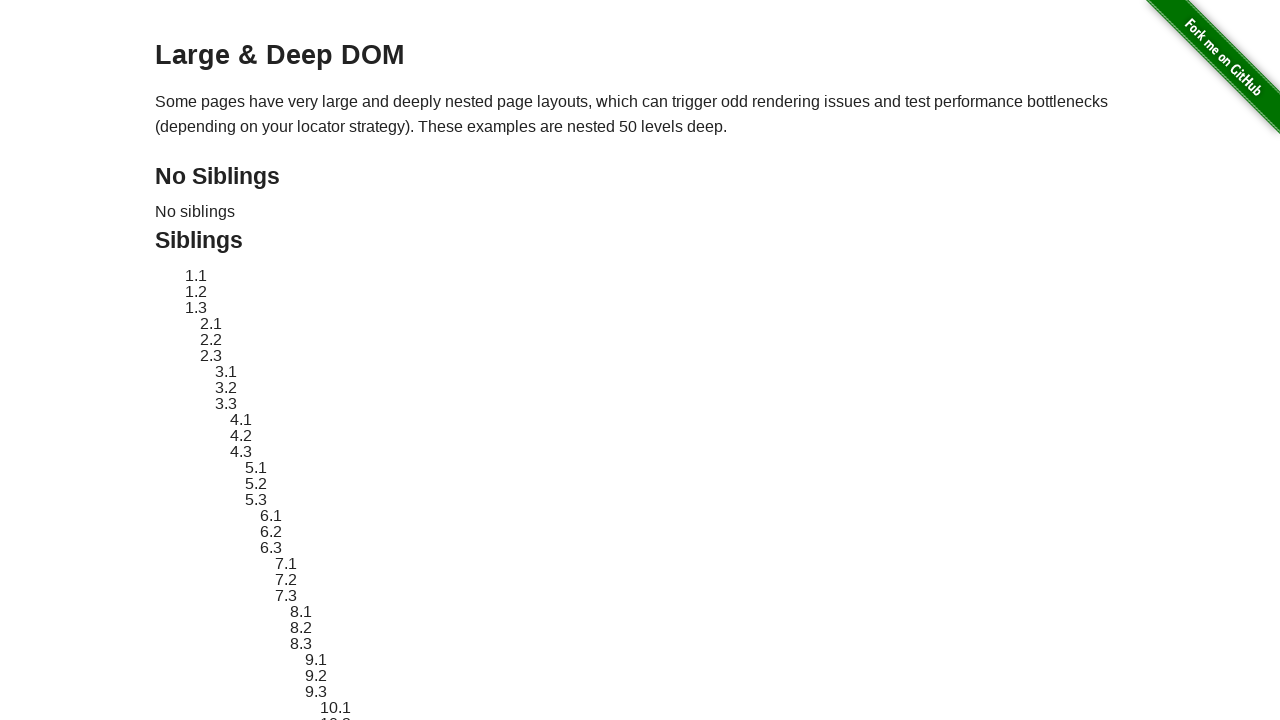